Tests number input field validation by attempting to type text into it and verifying the value remains empty

Starting URL: https://the-internet.herokuapp.com/inputs

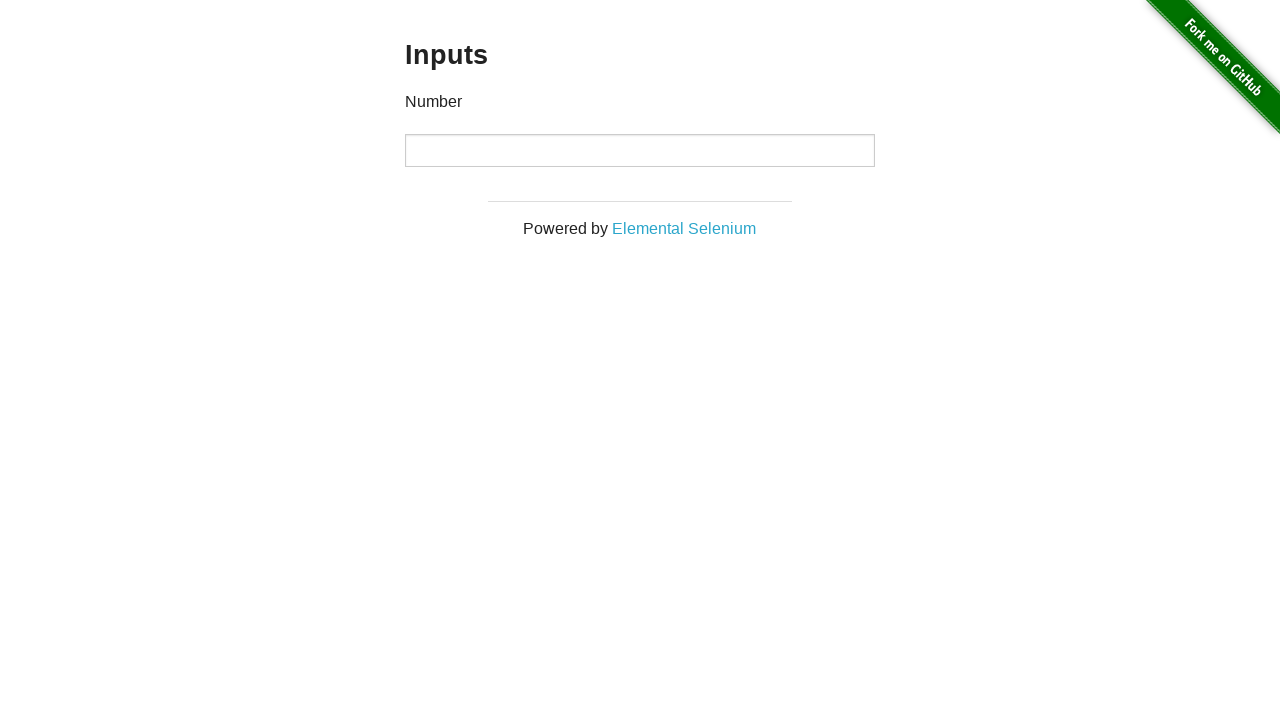

Attempted to type 'password' into number input field on [type=number]
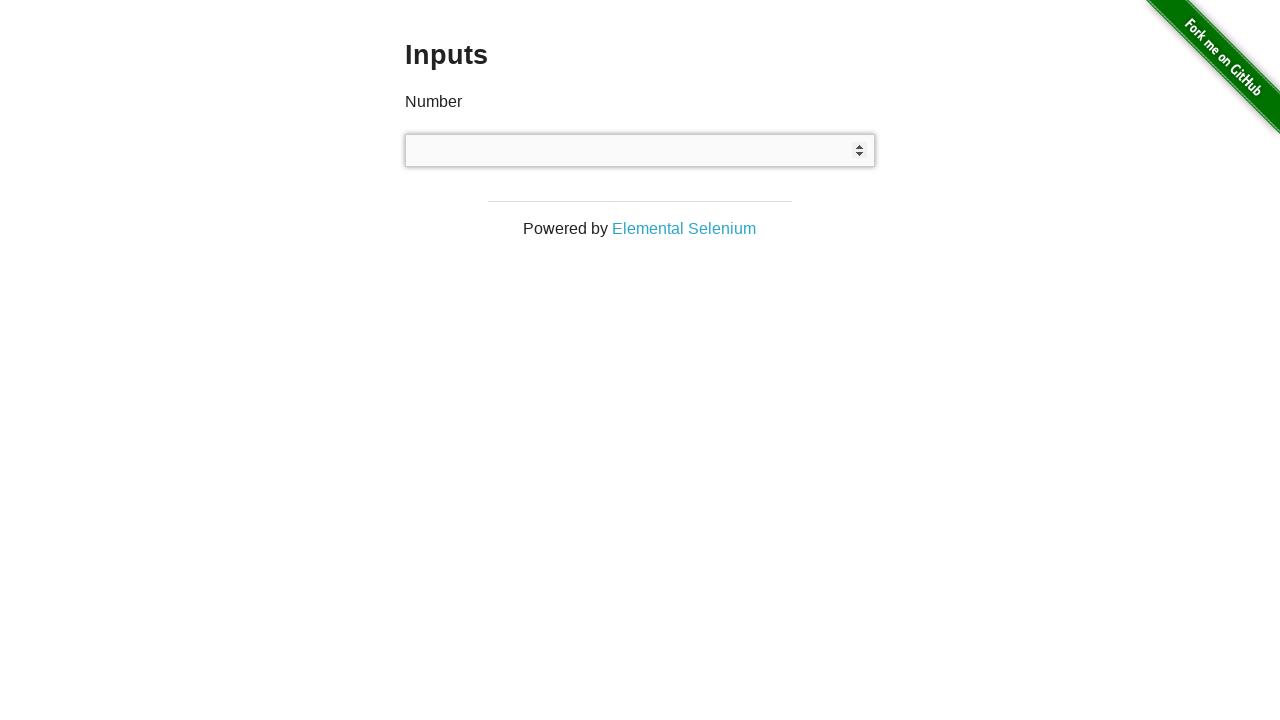

Verified that number input field value remains empty - text input rejected
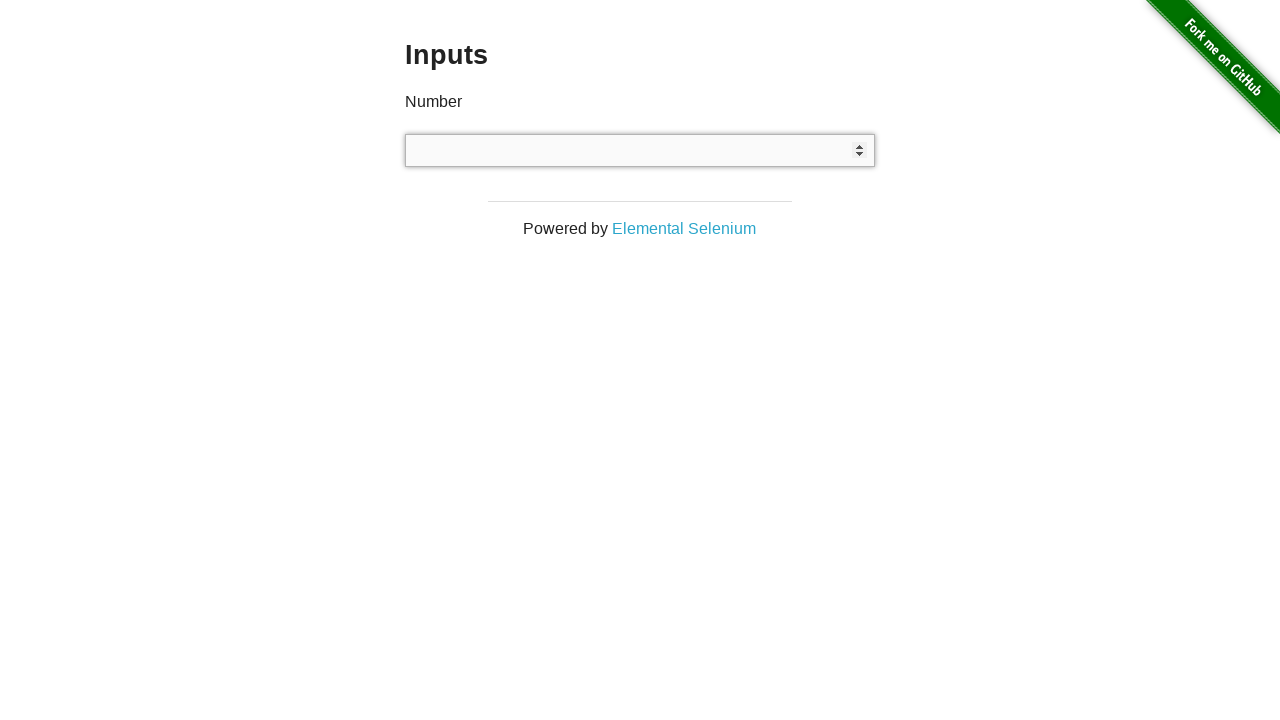

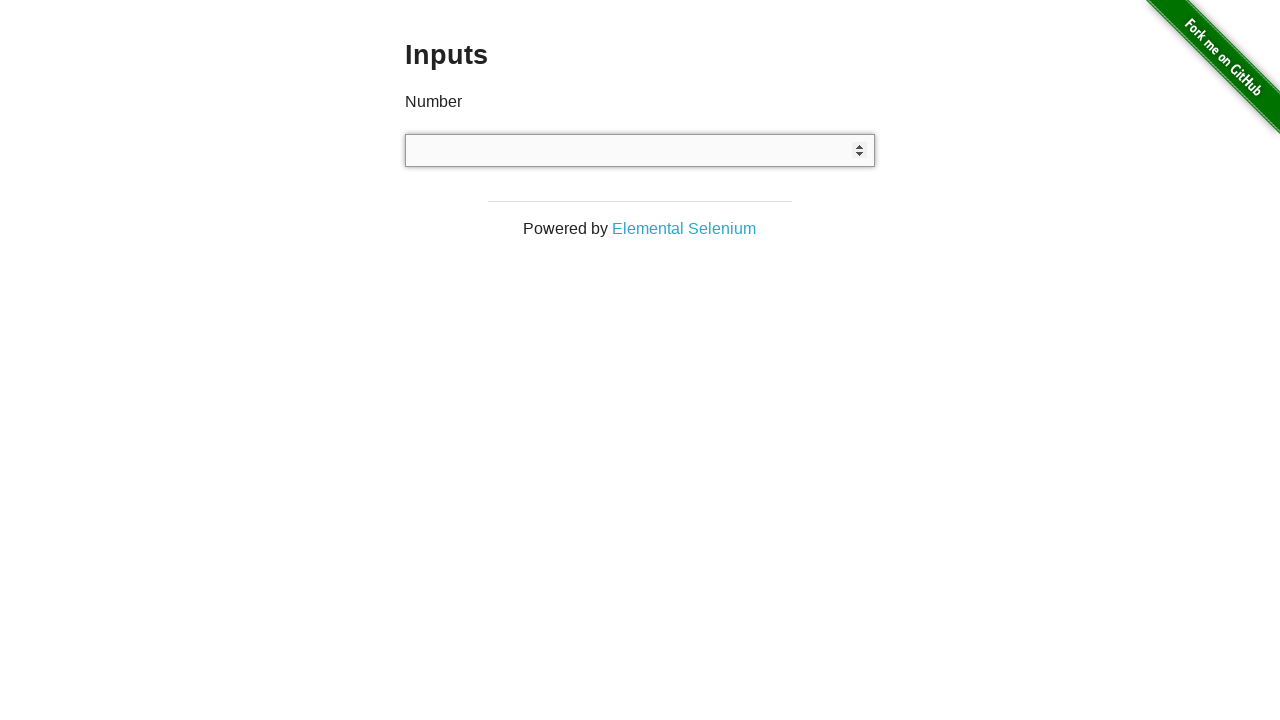